Tests filling both name and age fields and submitting the registration form

Starting URL: https://tc-1-final-parte1.vercel.app/

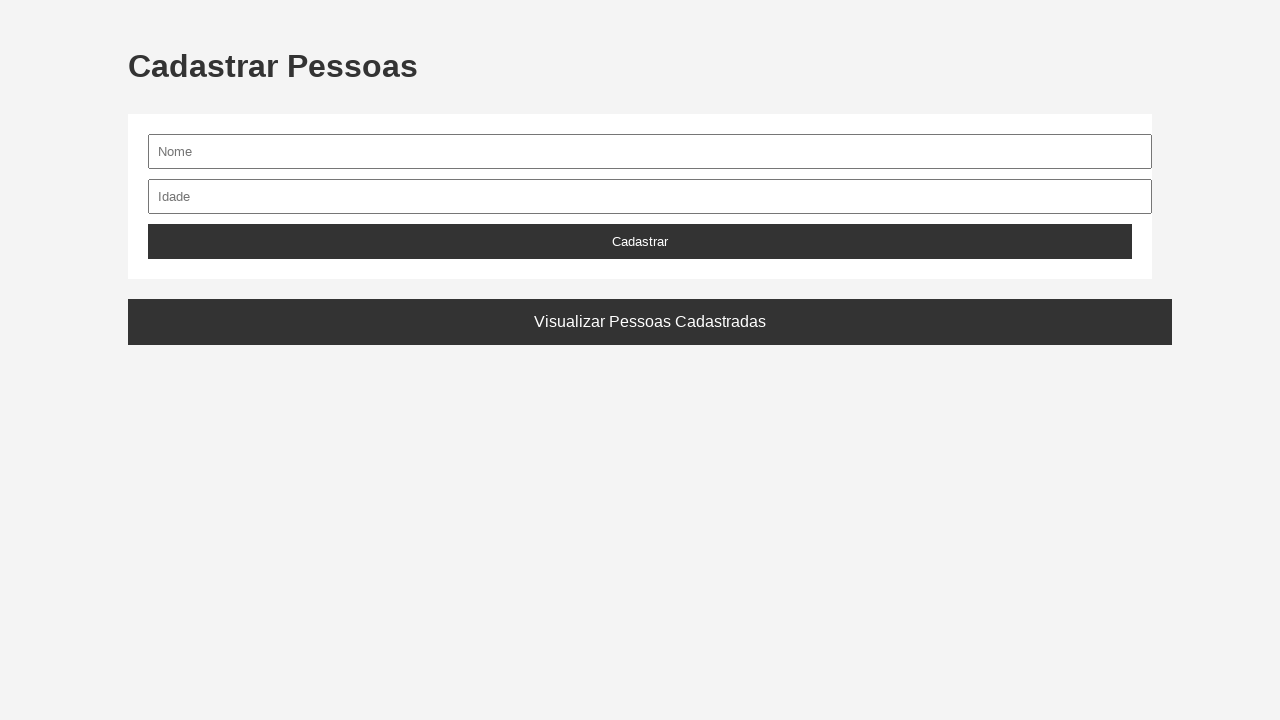

Filled Nome field with 'Maria Santos' on #nome
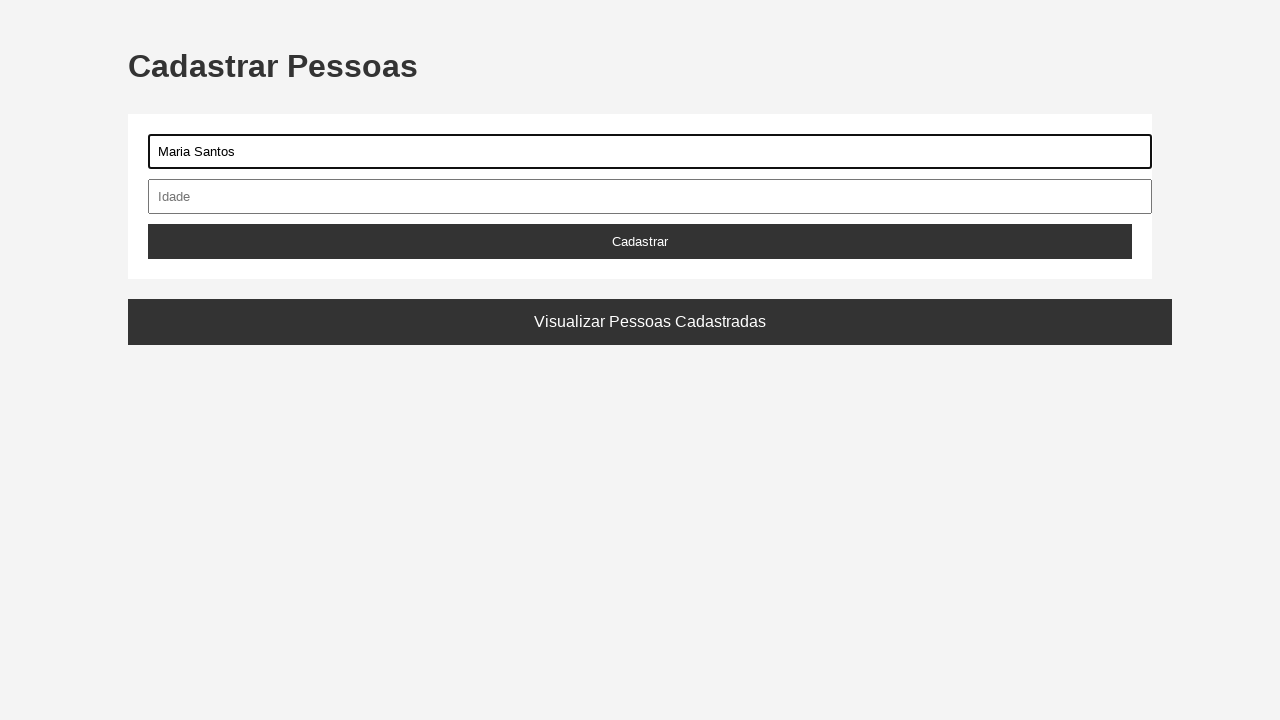

Filled Idade field with '28' on #idade
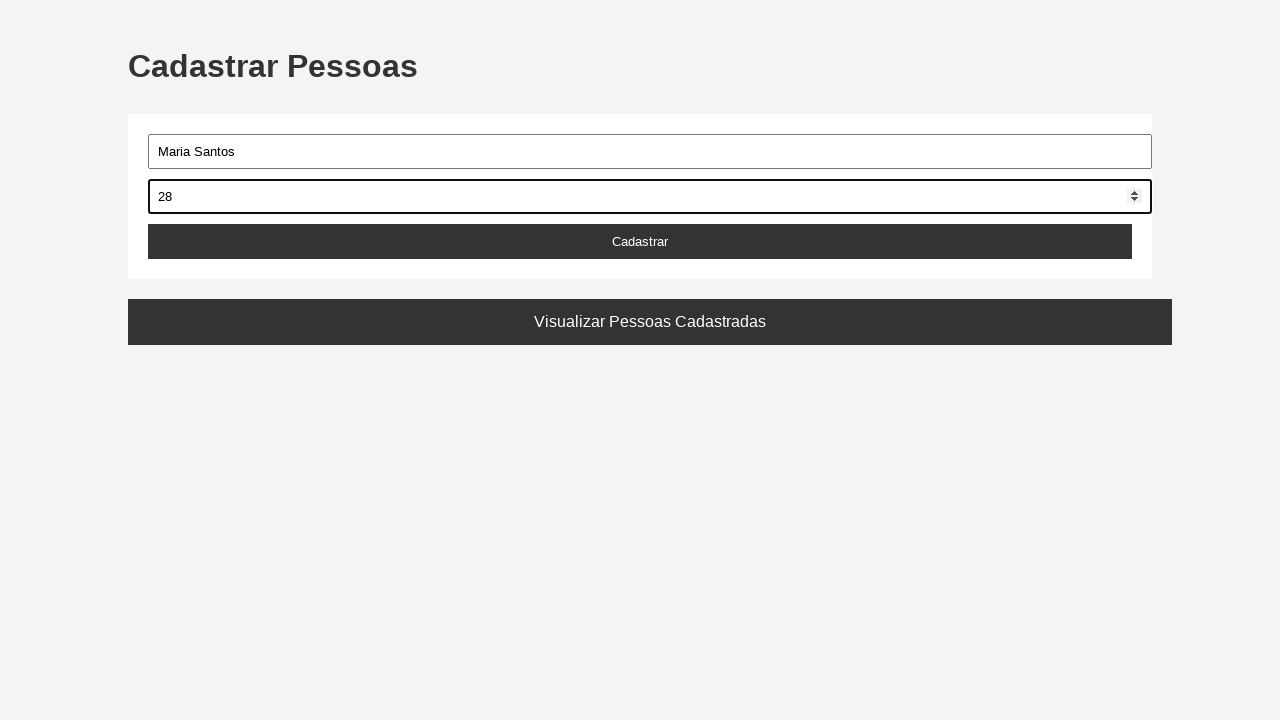

Clicked Cadastrar button to submit registration form at (640, 242) on #cadastroForm button
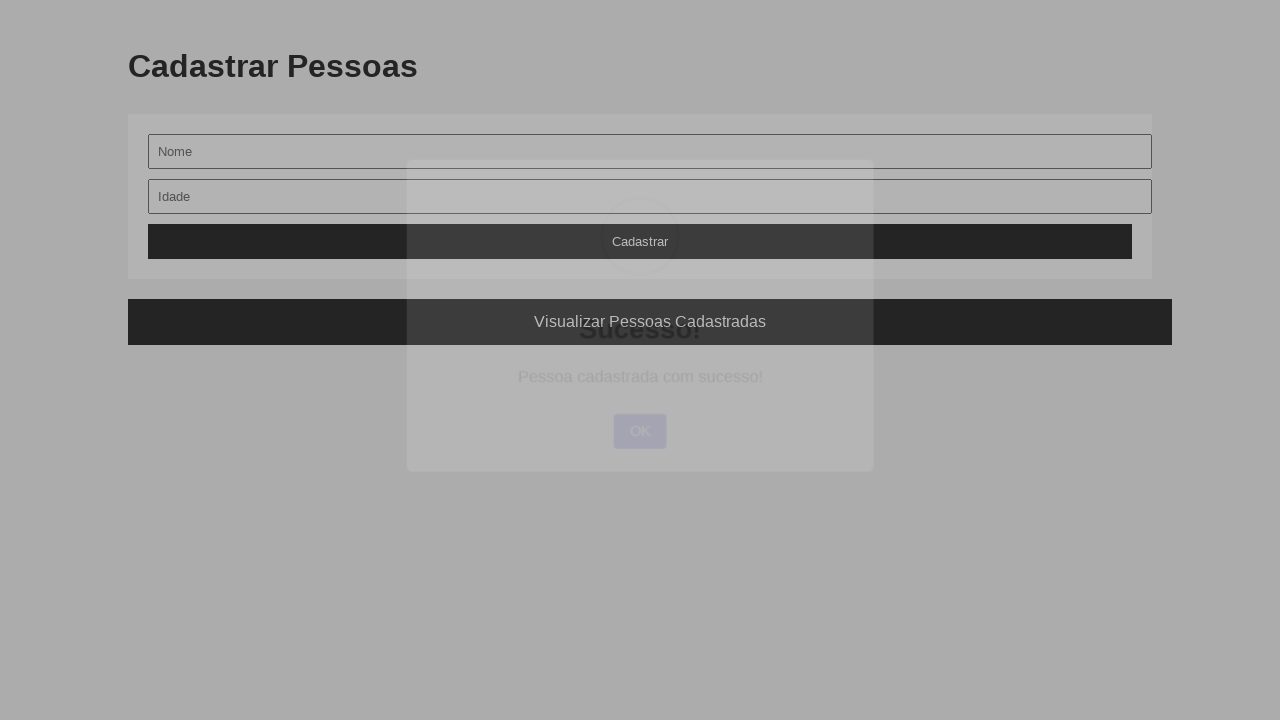

Form submission processed
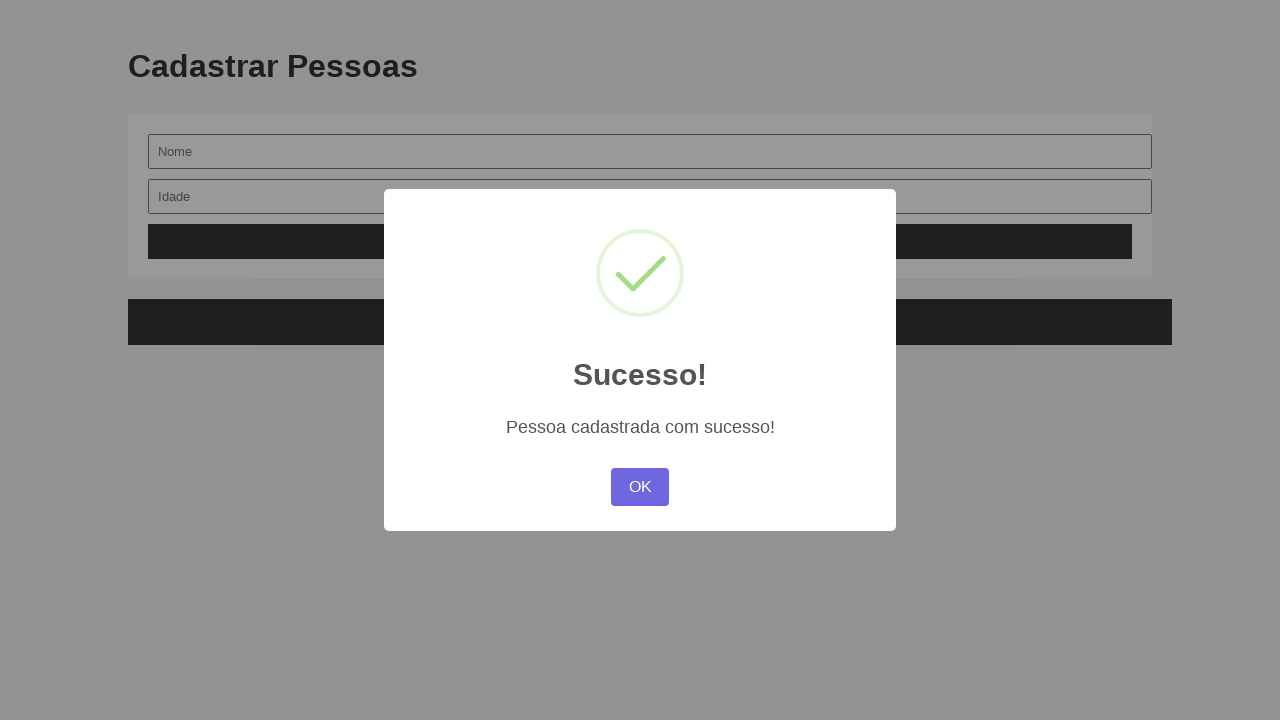

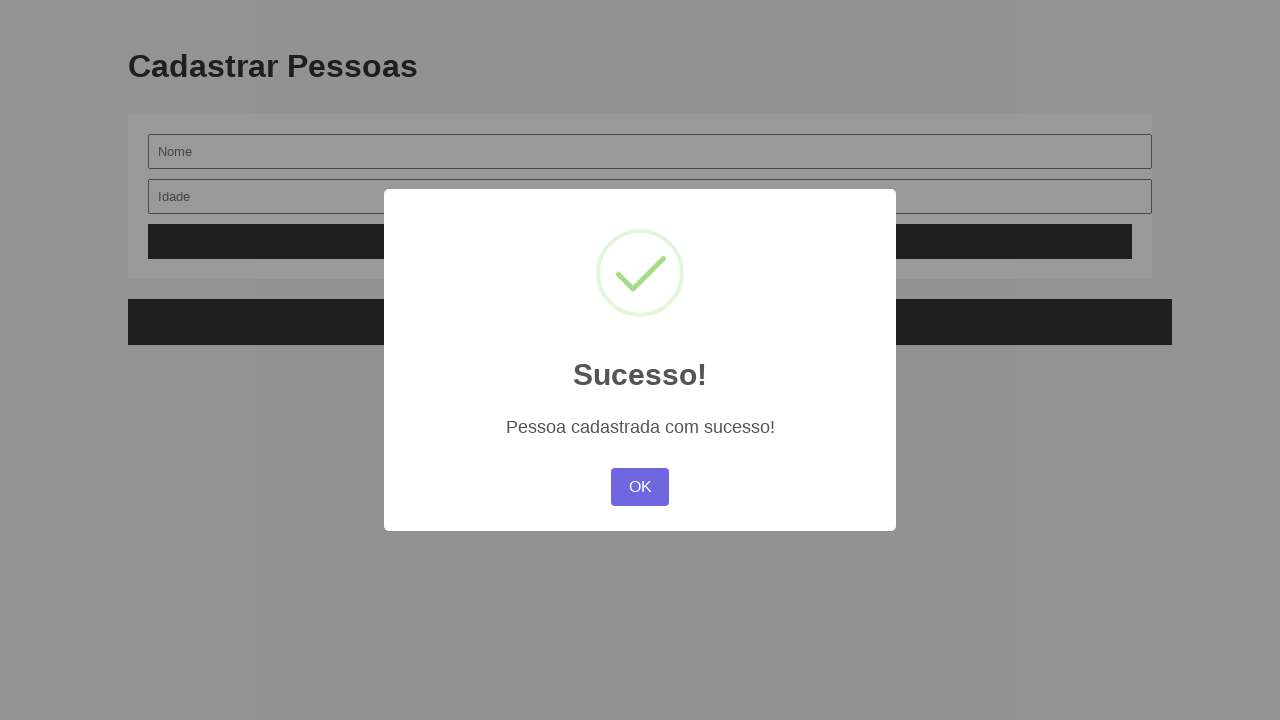